Tests the DemoQA Elements page by navigating to the Text Box section and filling out a form with full name, email, current address, and permanent address, then submitting the form.

Starting URL: https://demoqa.com/

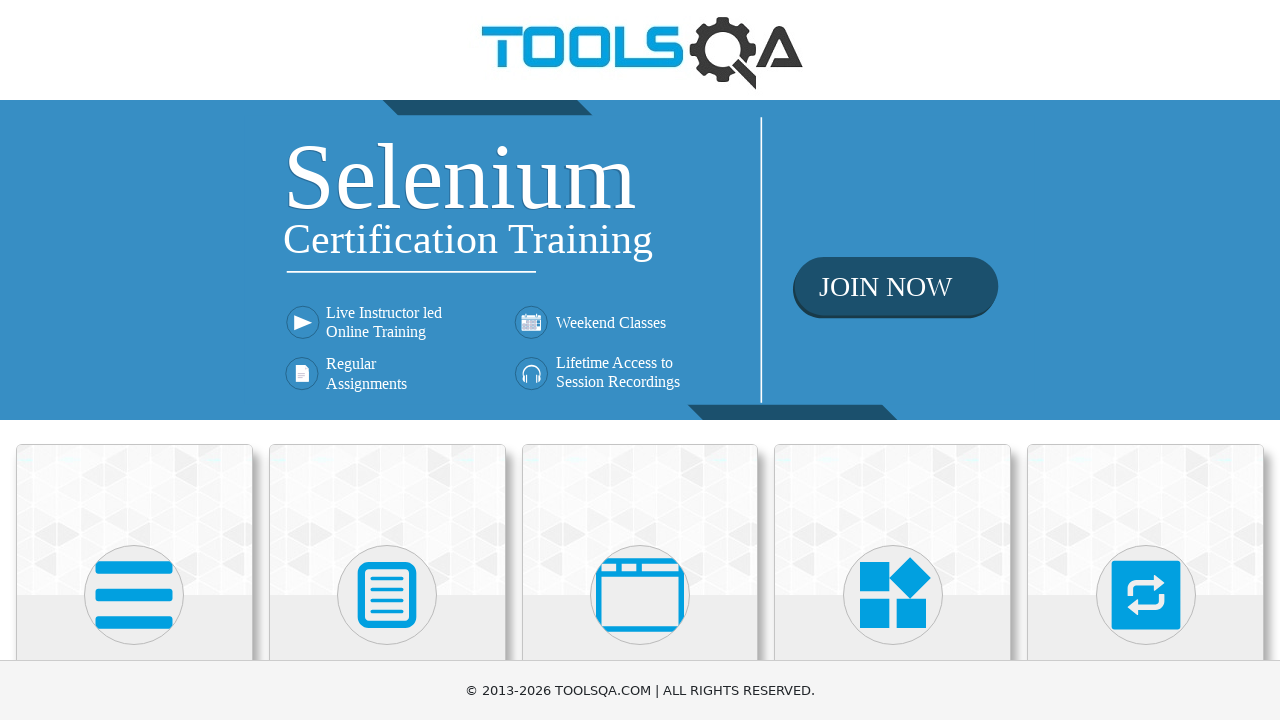

Clicked on Elements card at (134, 360) on xpath=//h5[text()='Elements']
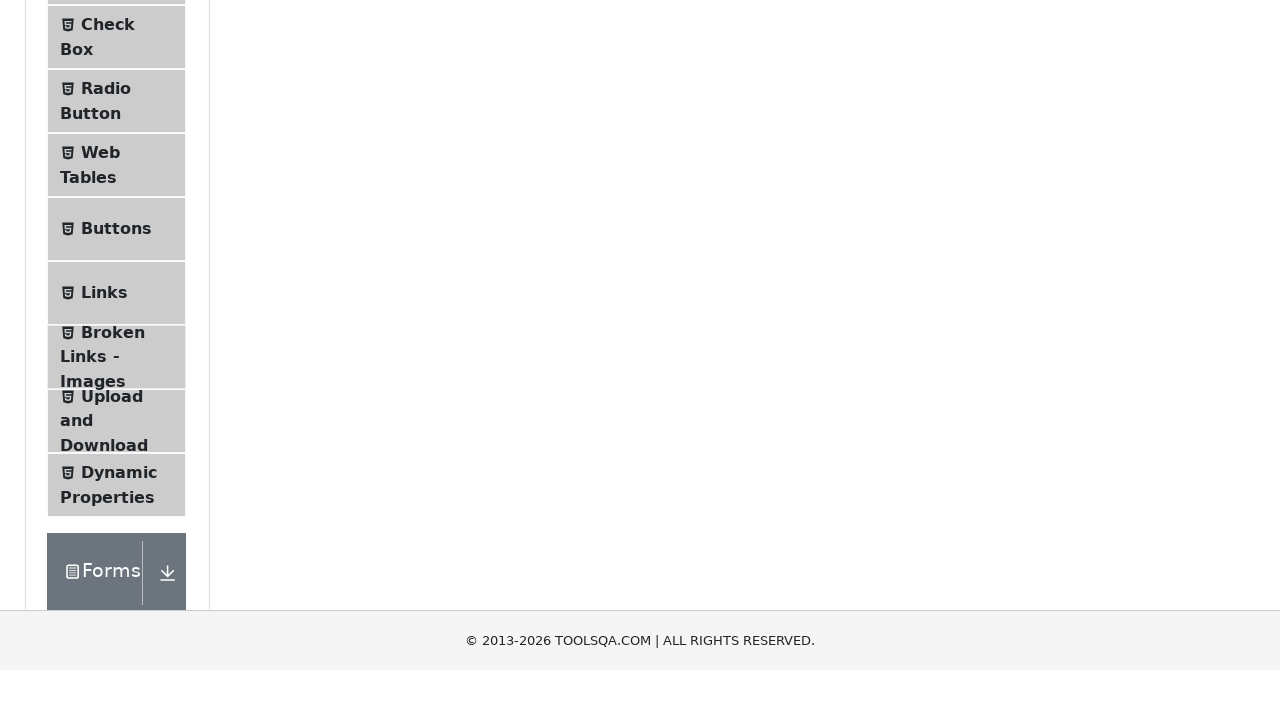

Clicked on Text Box menu item at (119, 261) on xpath=//span[text()='Text Box']
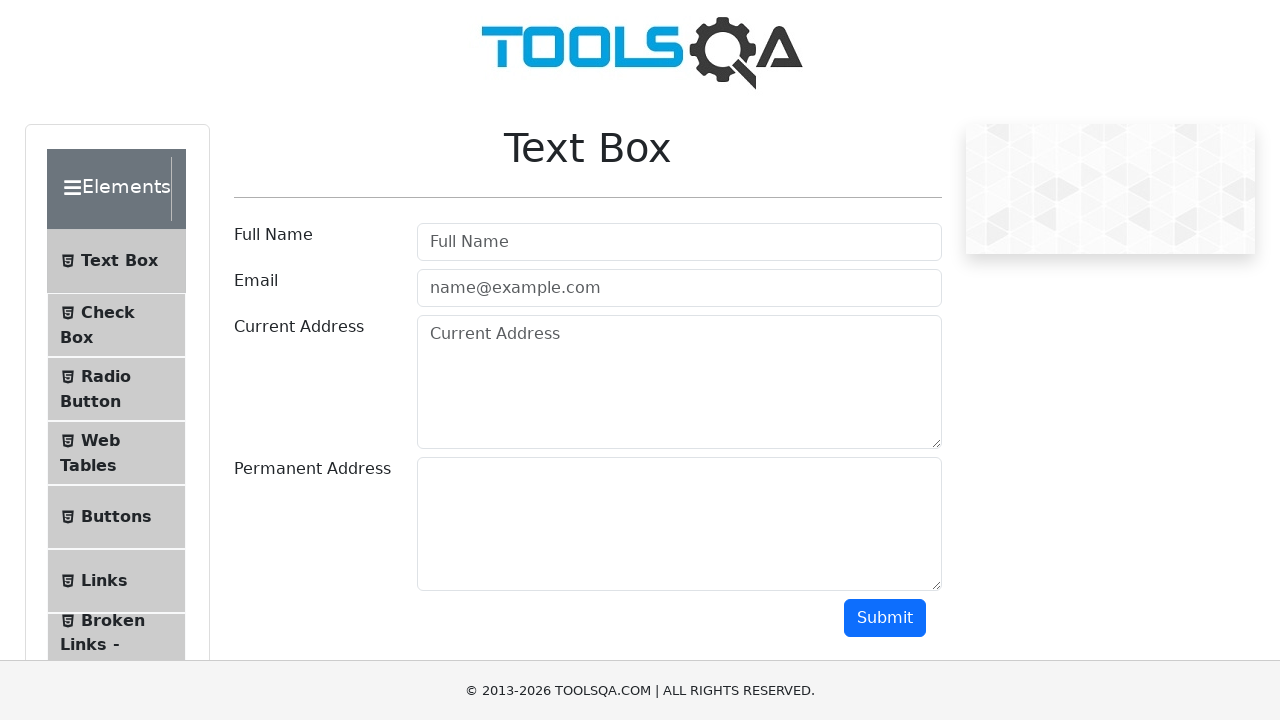

Filled in full name as 'Vinothini' on #userName
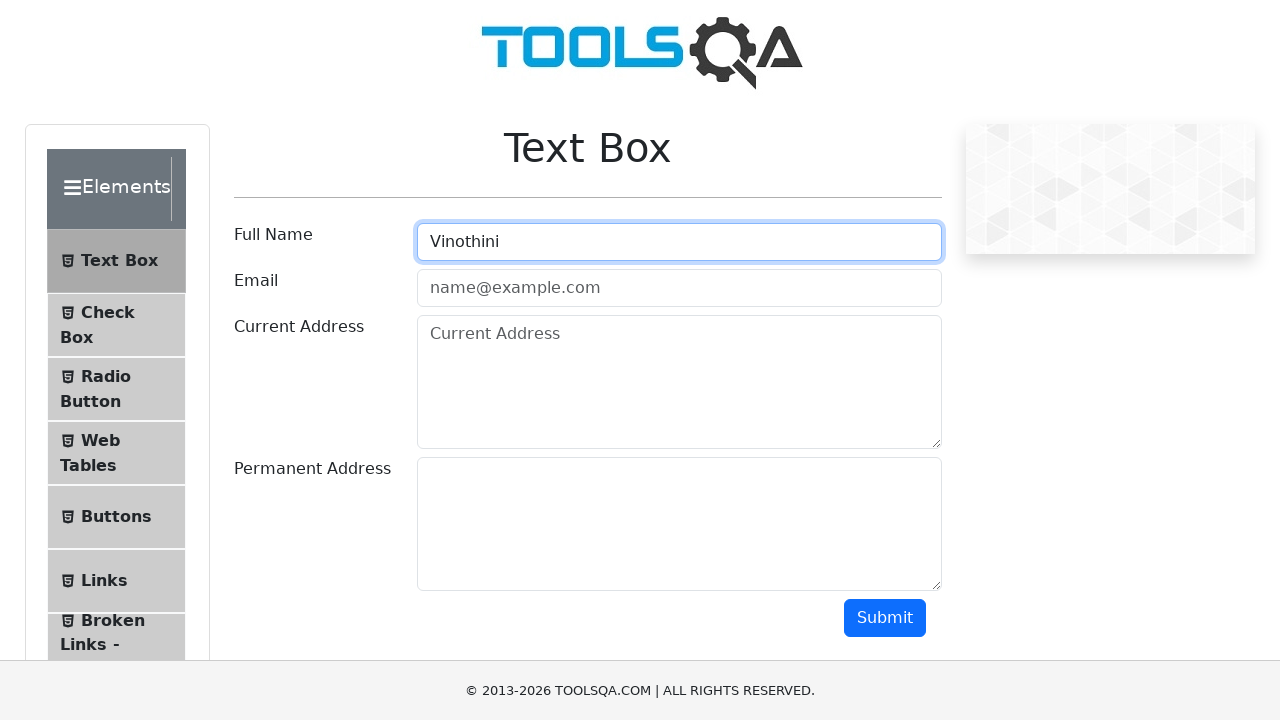

Filled in email as 'vino123@abc.com' on #userEmail
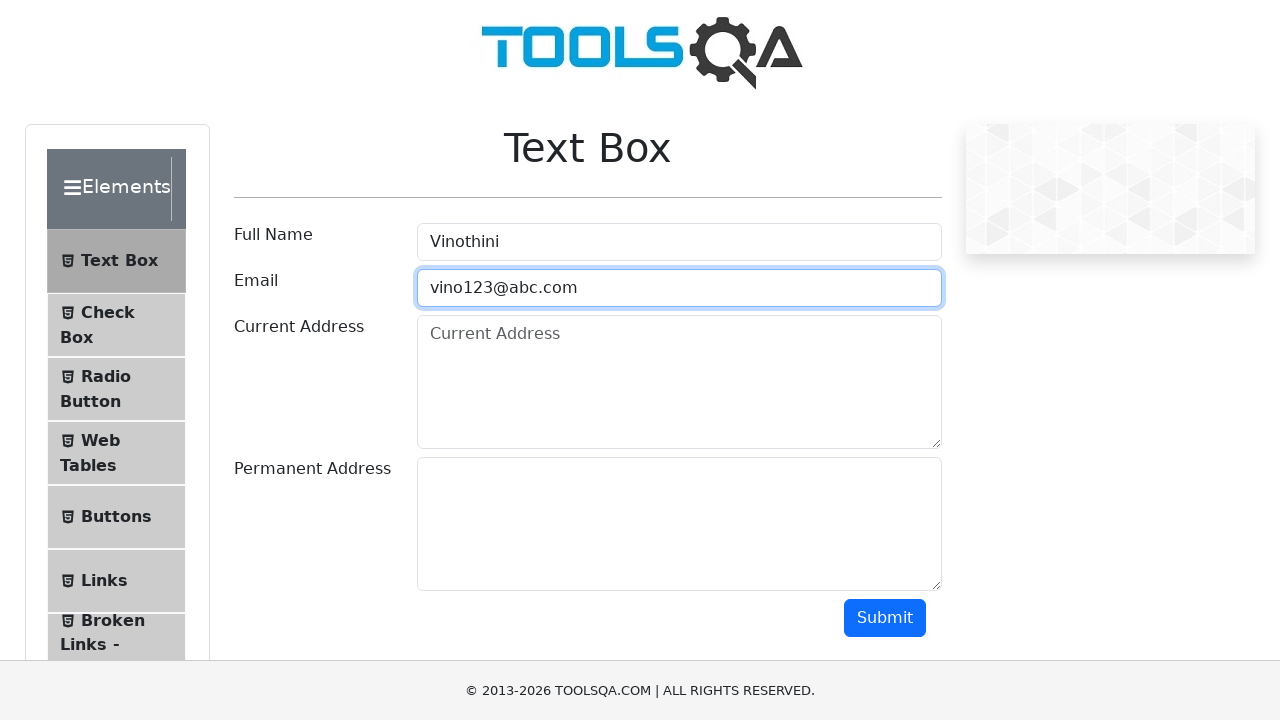

Filled in current address as 'Dont mail for this address' on #currentAddress
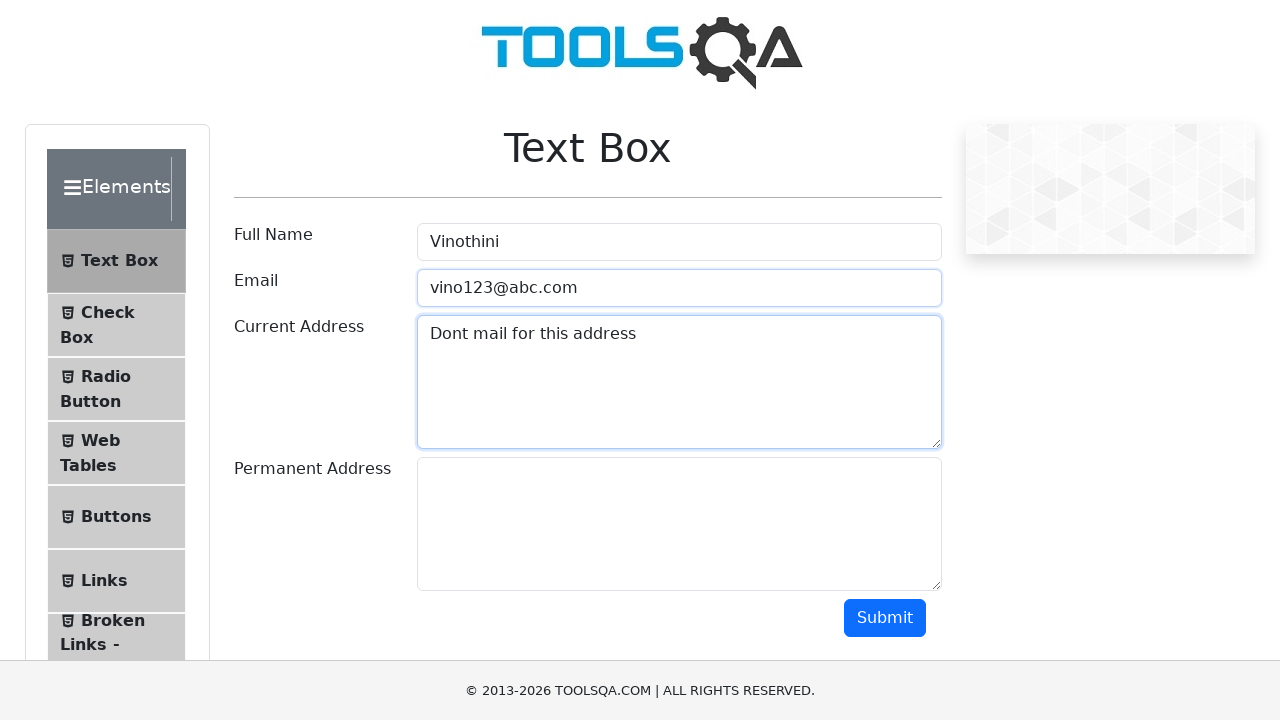

Filled in permanent address as 'new mount address Kodaikanal' on #permanentAddress
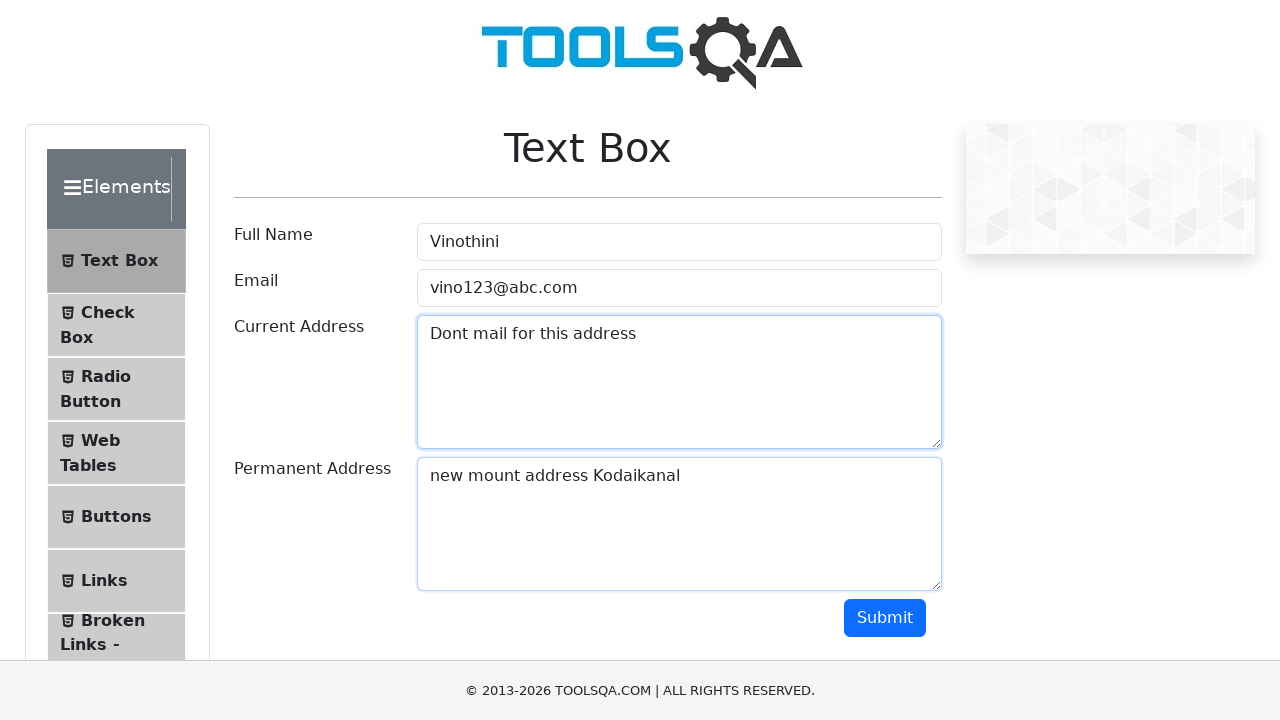

Clicked Submit button to submit the form at (885, 618) on xpath=//button[text()='Submit']
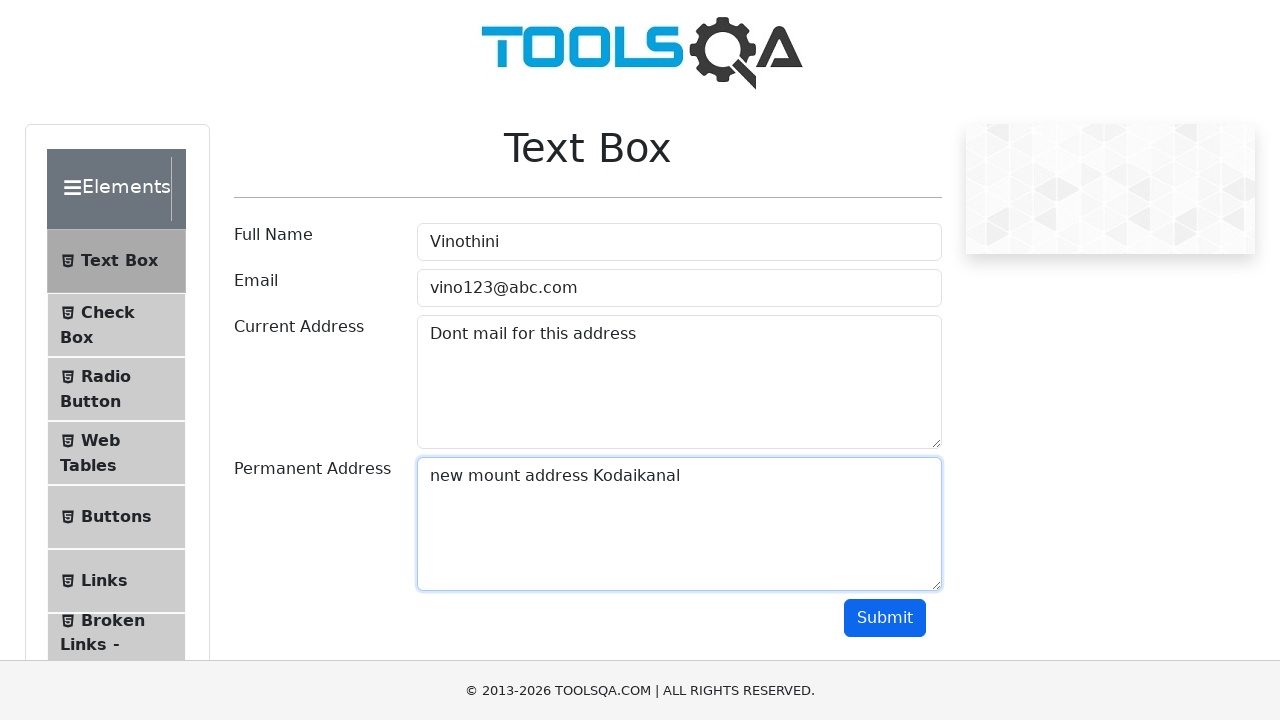

Form submission output displayed
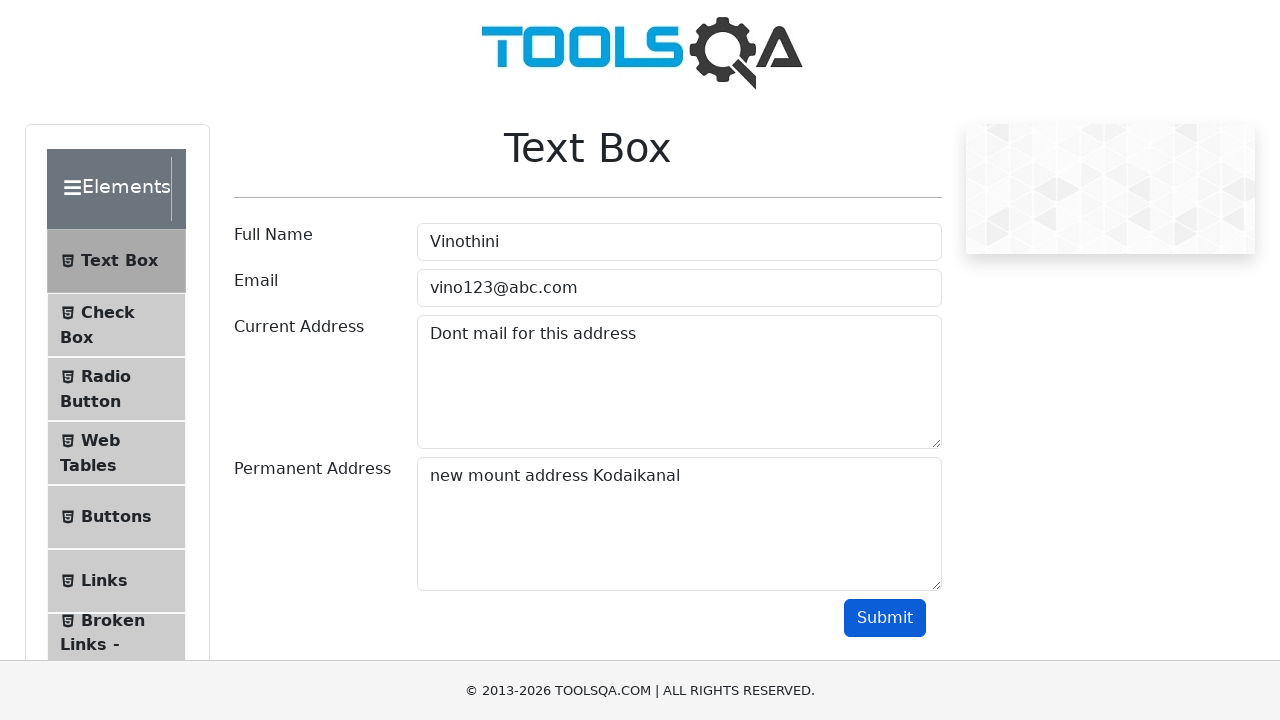

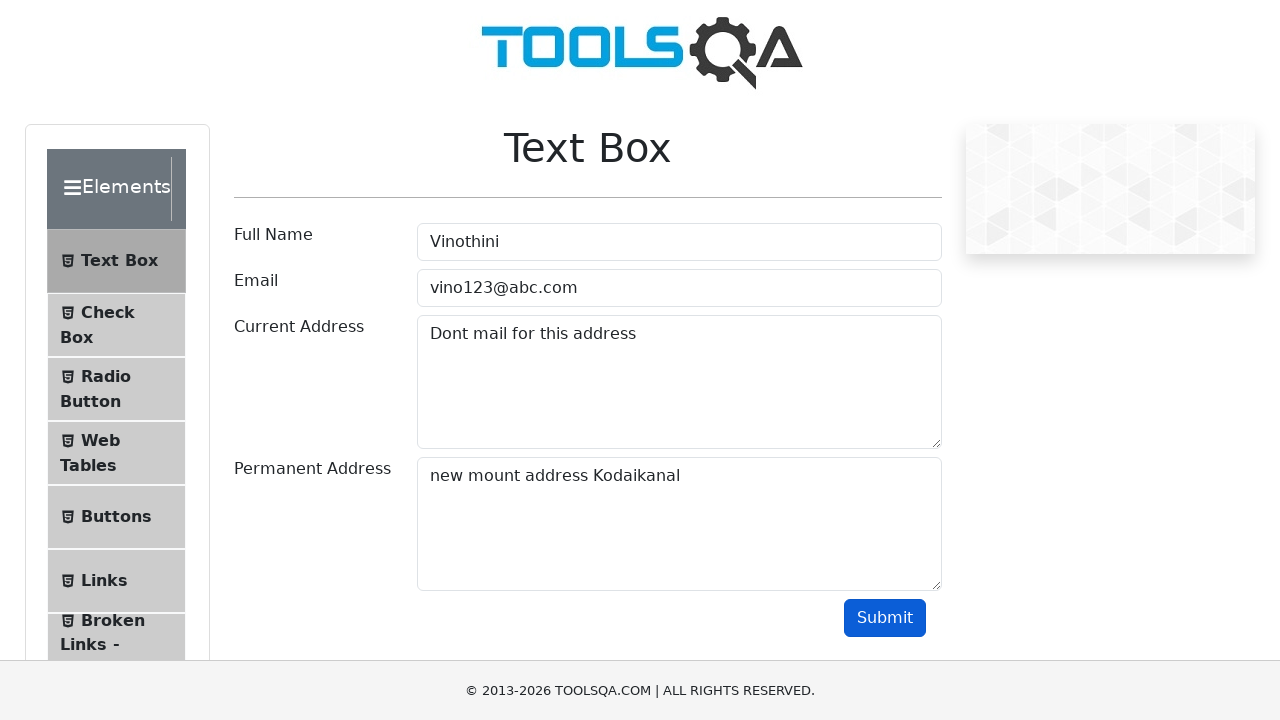